Tests a text box form by filling in name, email, current address, and permanent address fields, then submits and verifies the displayed output matches the input.

Starting URL: https://demoqa.com/text-box

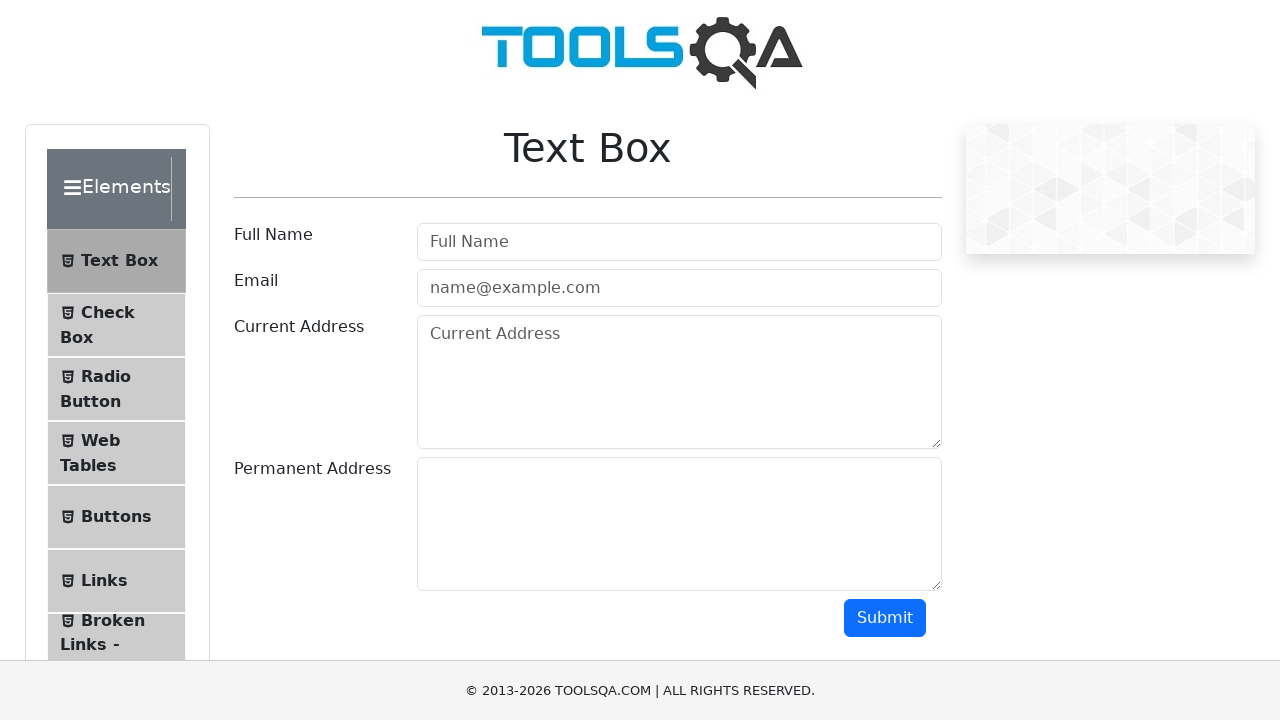

Filled full name field with 'Akiko' on #userName
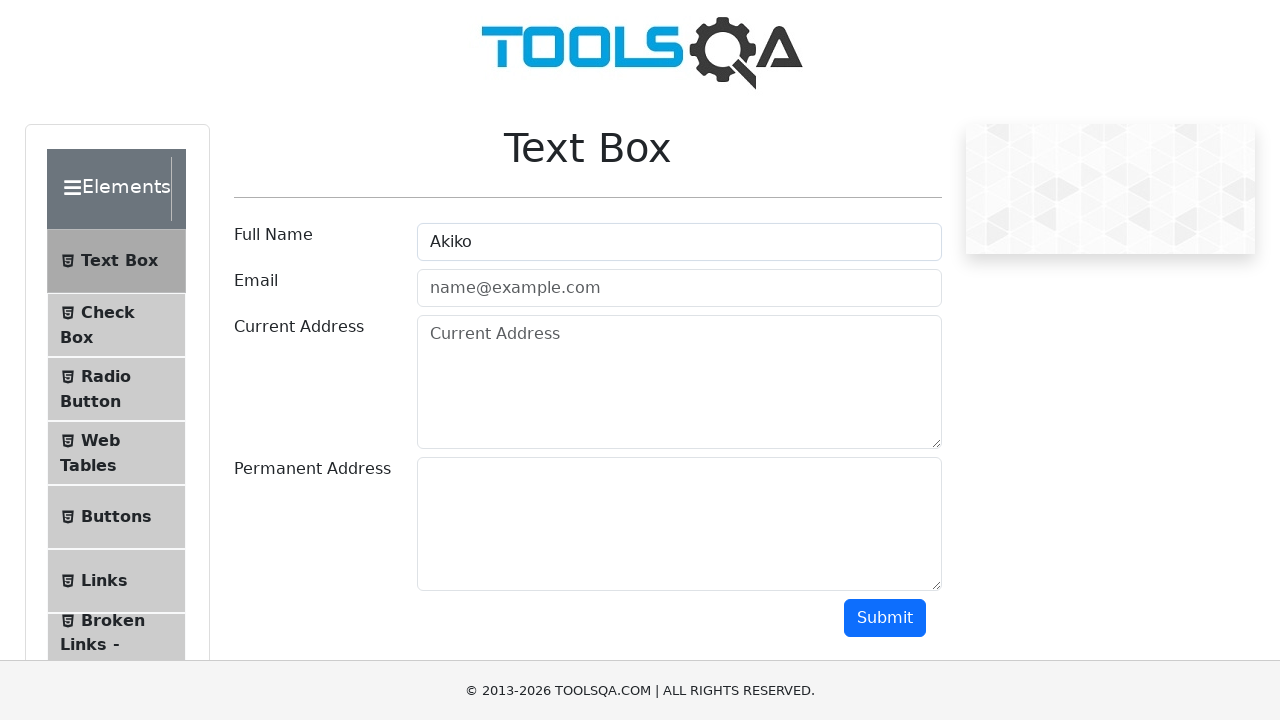

Filled email field with 'Akiko@gmail.com' on #userEmail
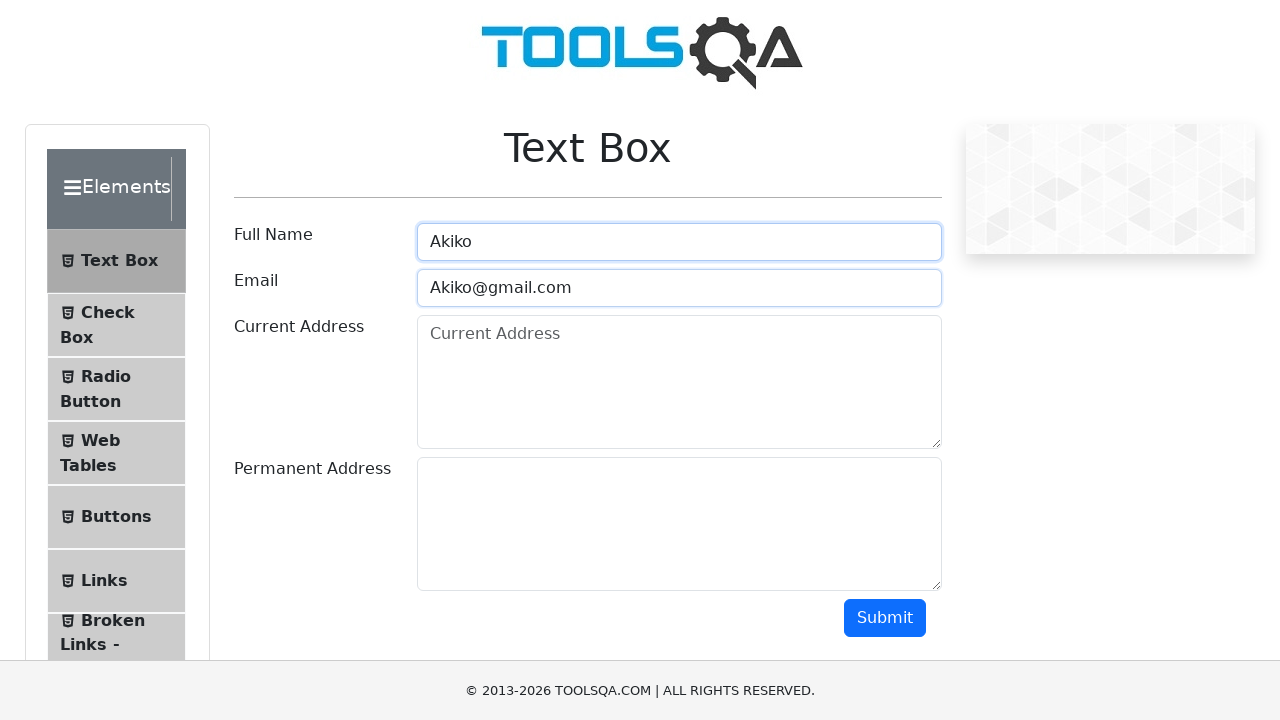

Filled current address field with 'USA' on #currentAddress
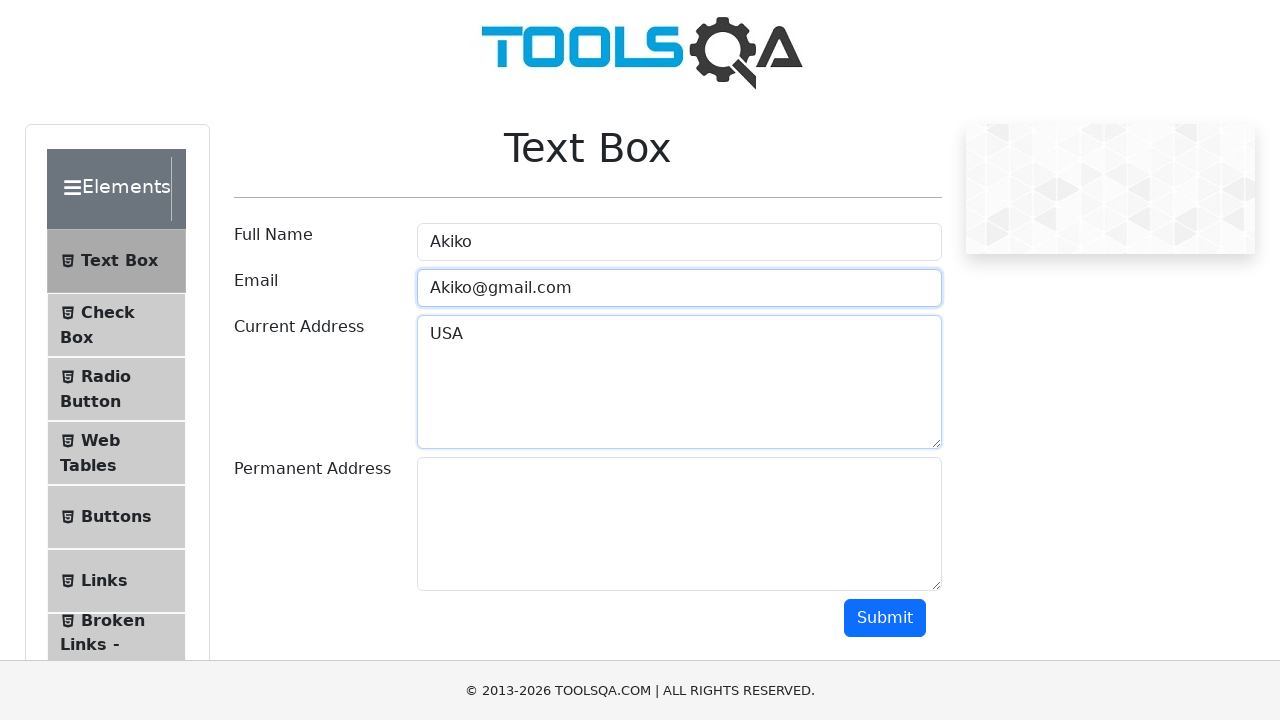

Filled permanent address field with 'USA1' on #permanentAddress
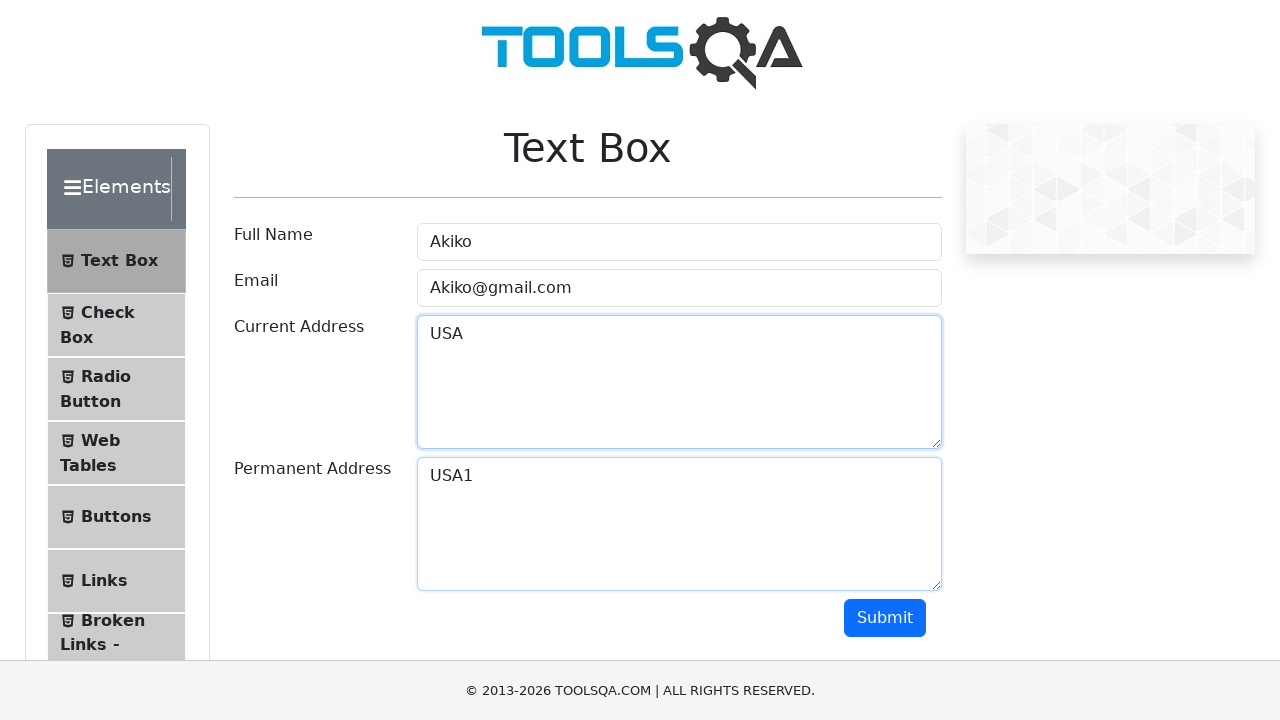

Clicked submit button to submit the form at (885, 618) on #submit
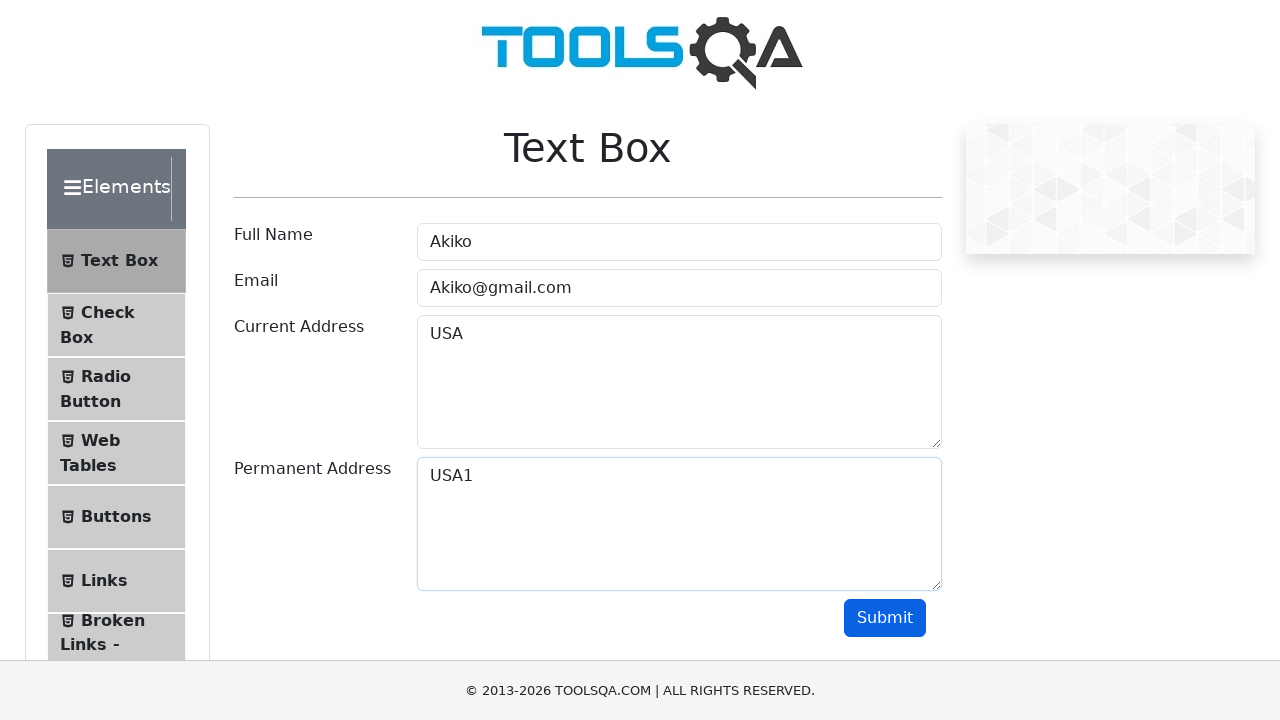

Form submission results loaded and verified output
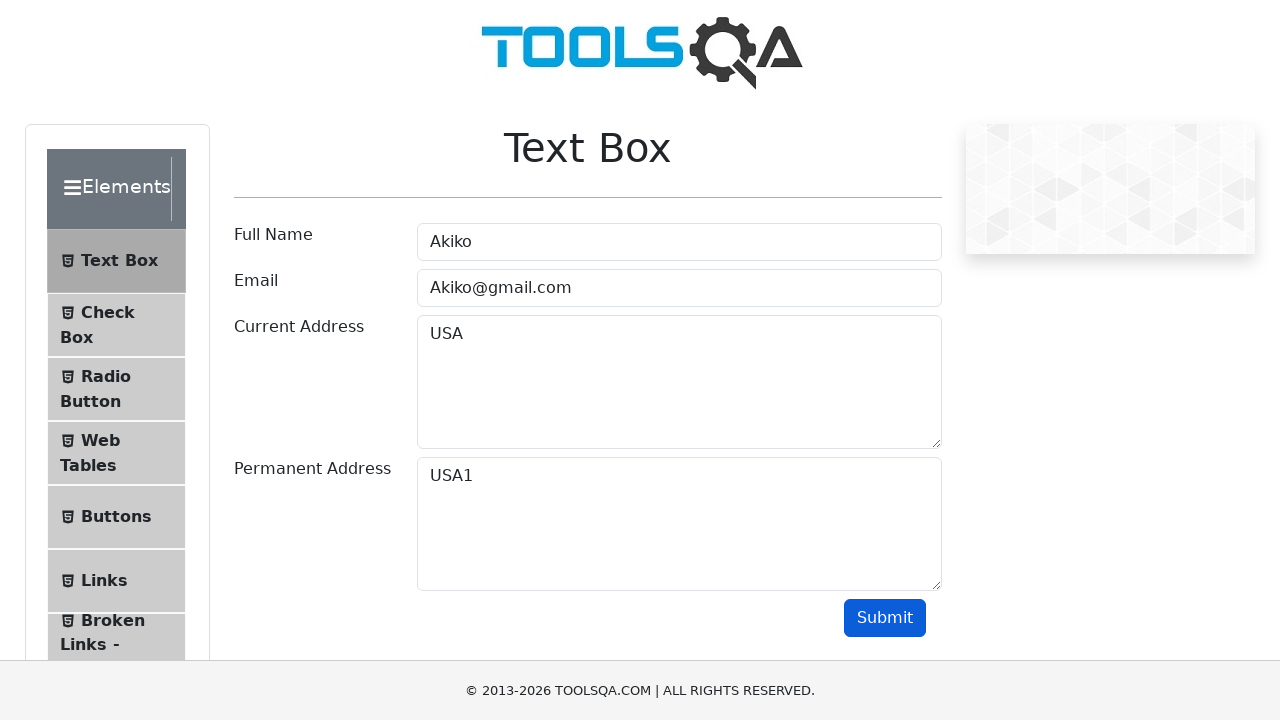

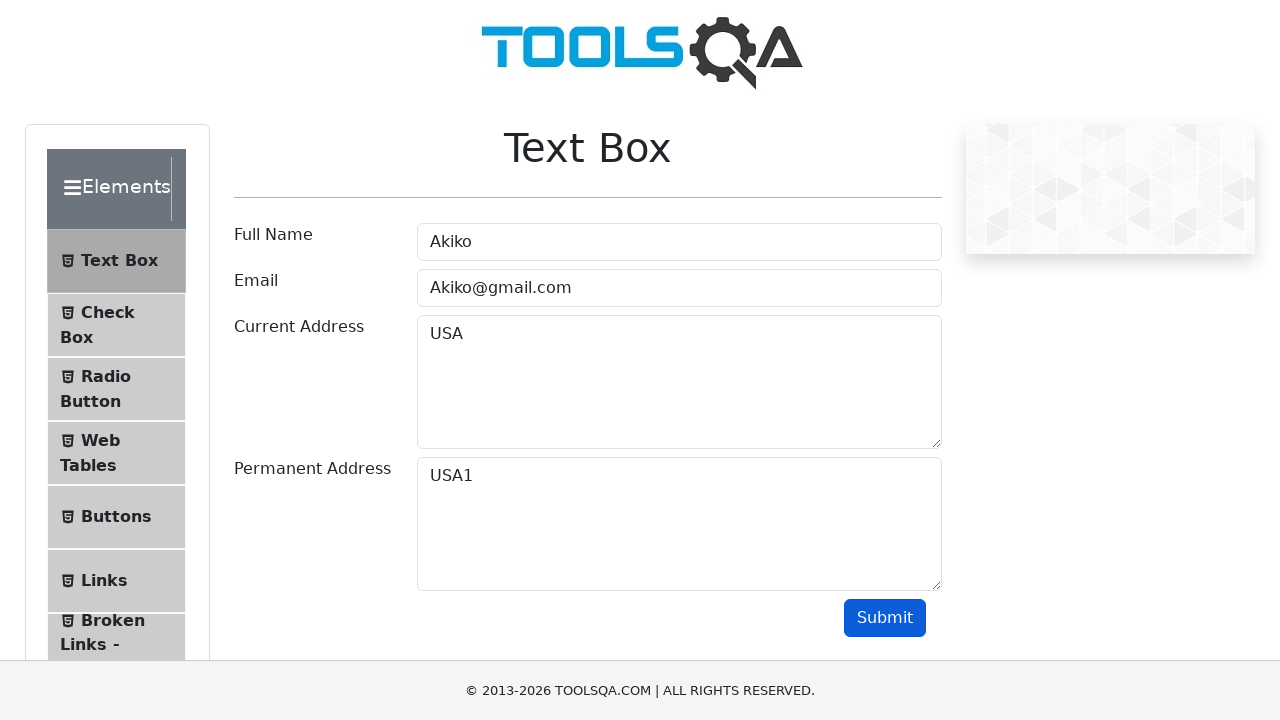